Tests filling out a practice form by entering personal information including first name, last name, email, gender selection, phone number, and clicking on date of birth input

Starting URL: https://demoqa.com/automation-practice-form

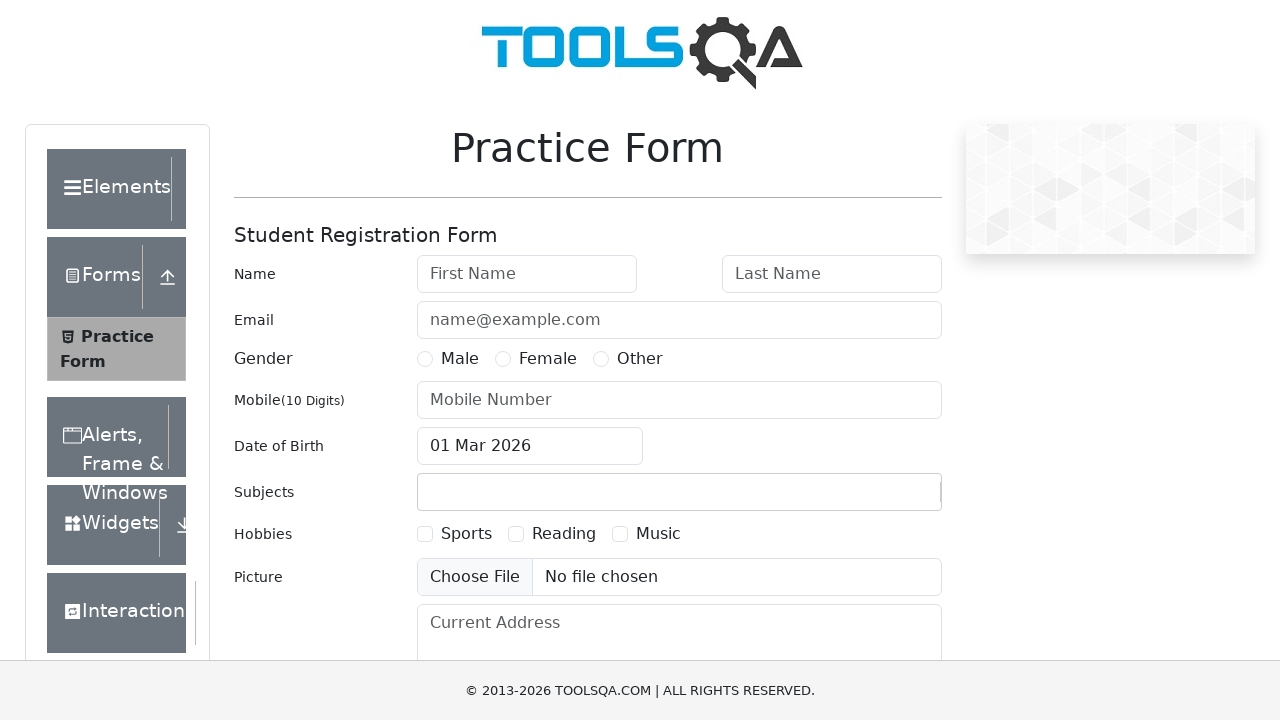

Filled first name field with 'Ivan' on #firstName
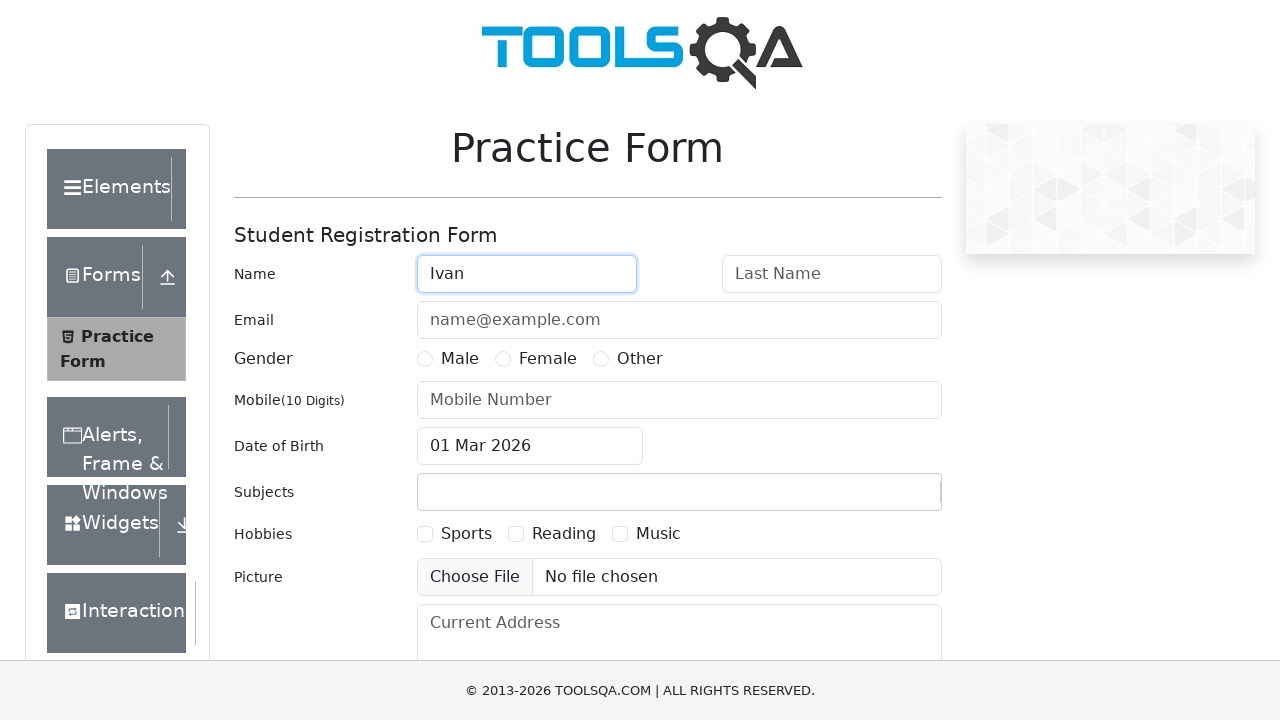

Filled last name field with 'Ivanov' on #lastName
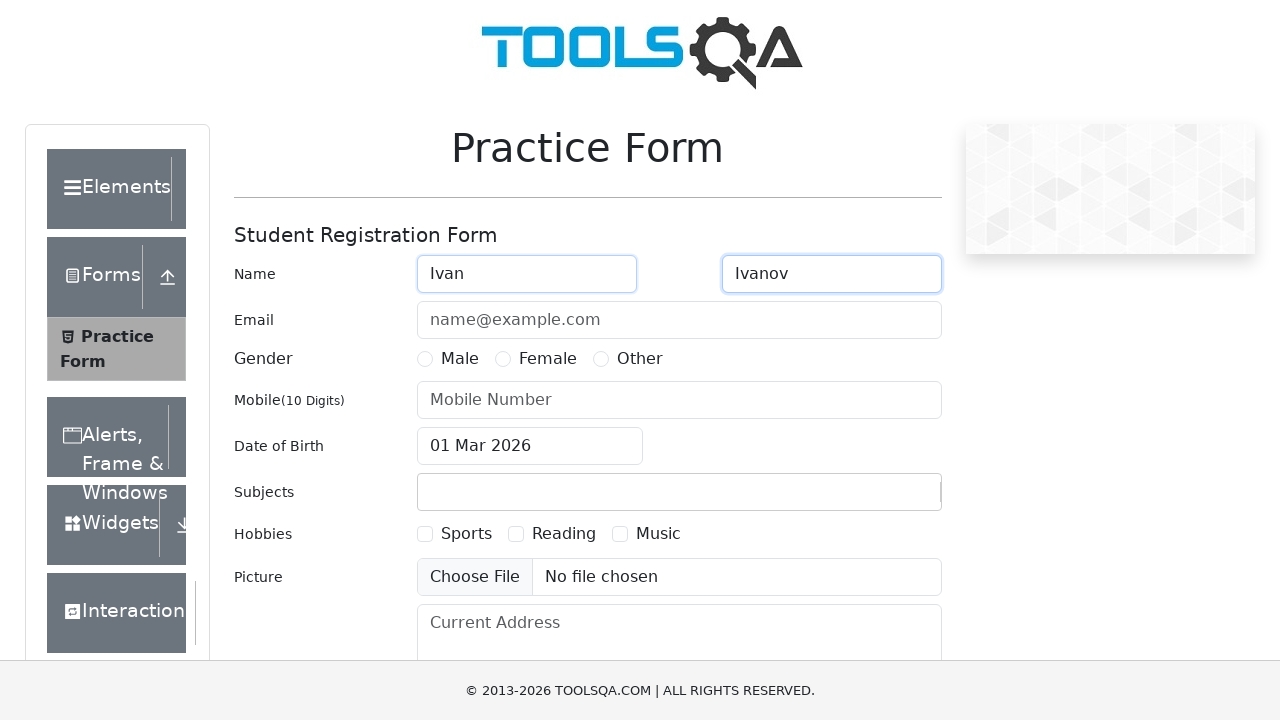

Filled email field with 'ivanov88@mail.ru' on #userEmail
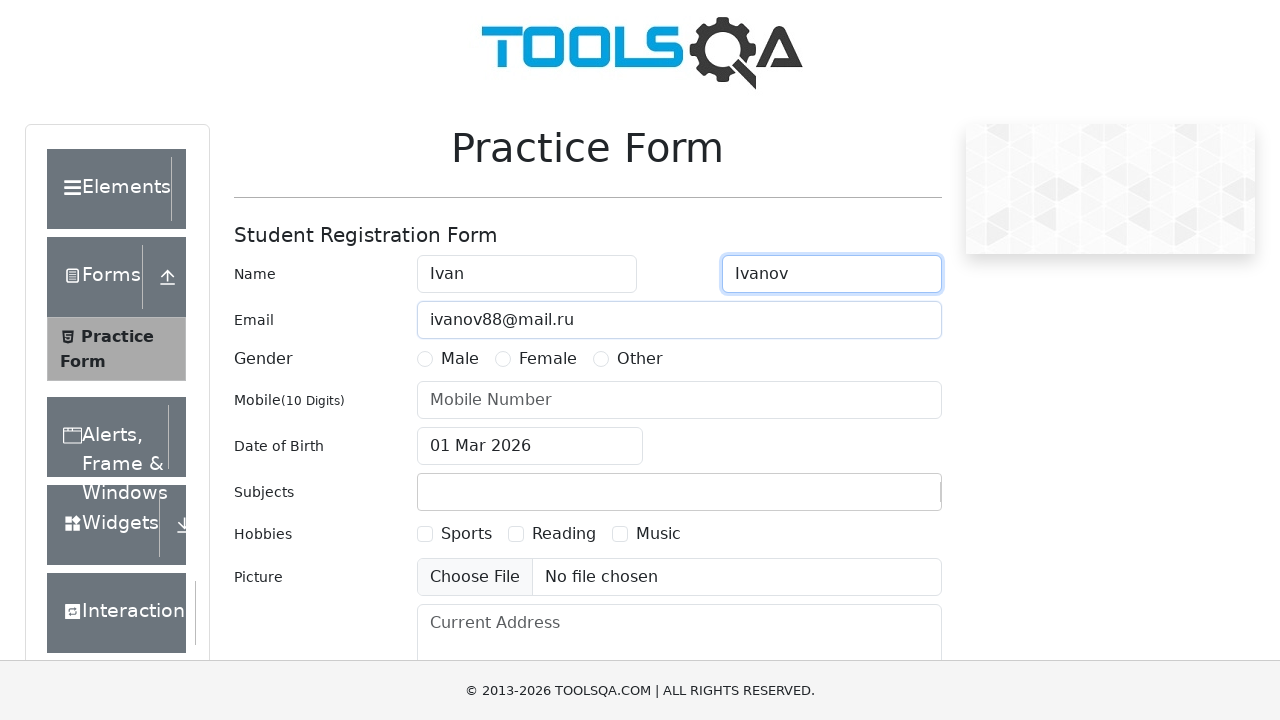

Selected male gender option at (460, 359) on label[for='gender-radio-1']
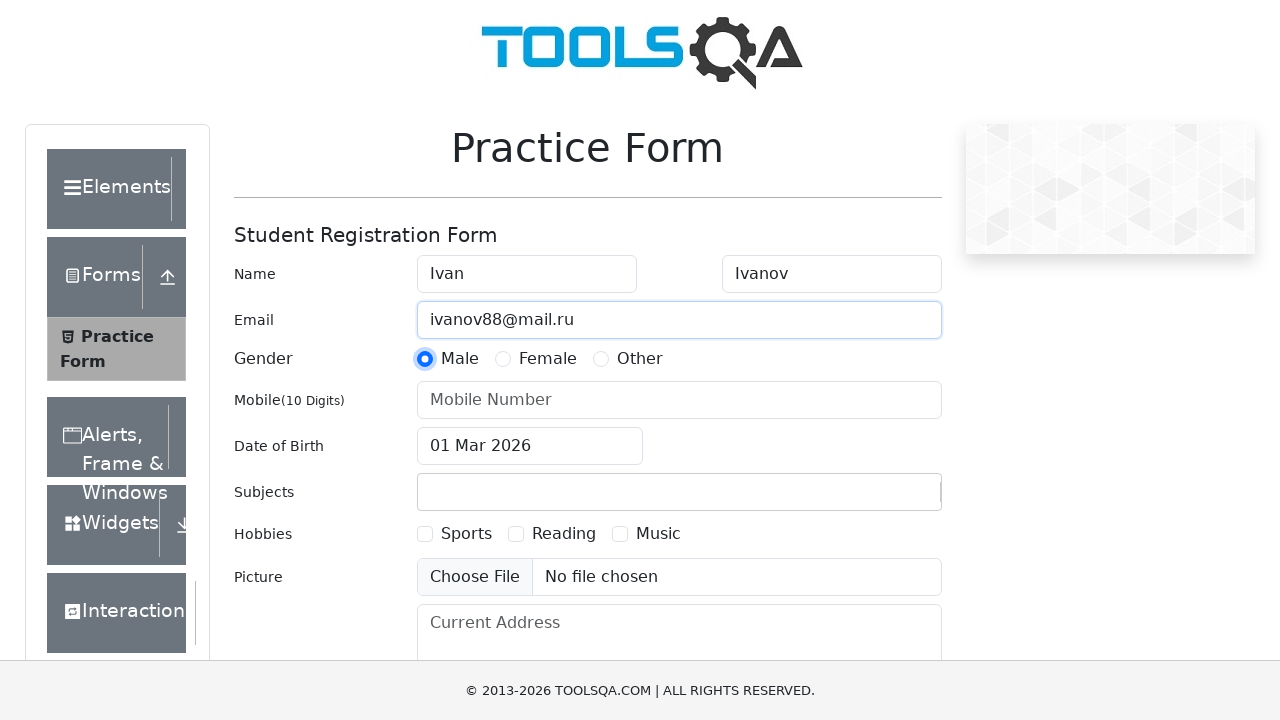

Filled phone number field with '9119991919' on #userNumber
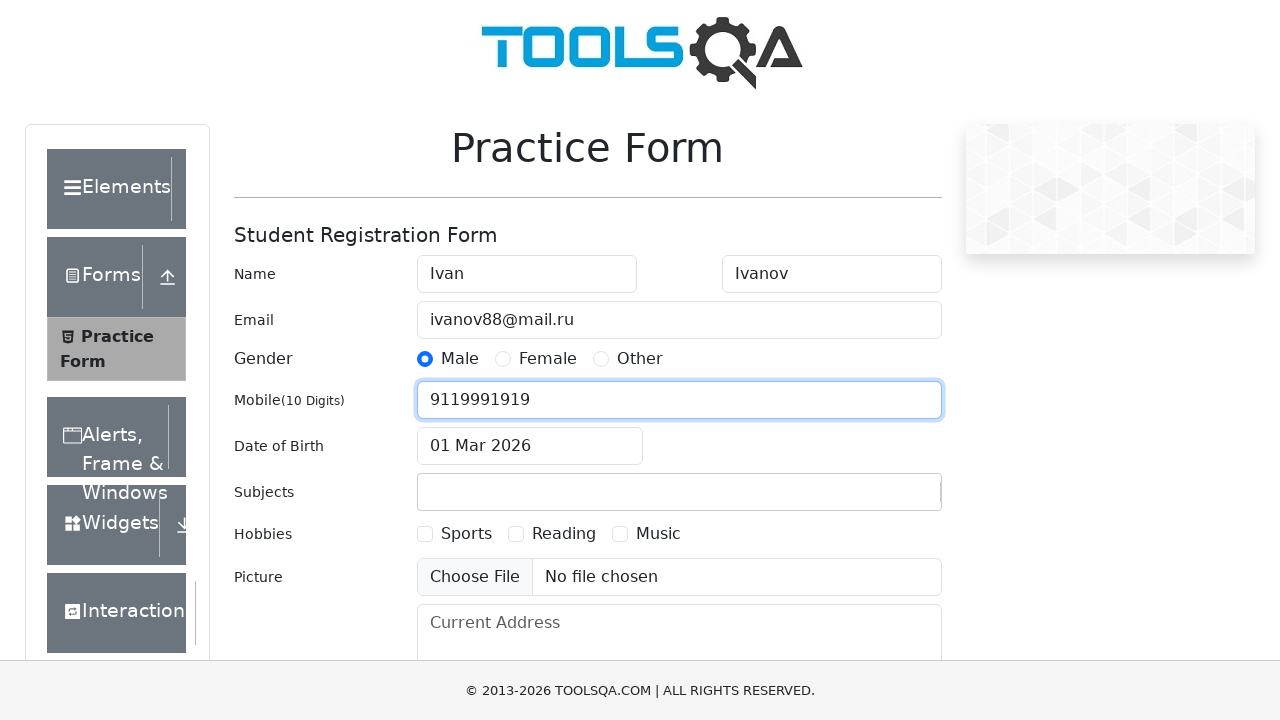

Clicked date of birth input to open calendar at (530, 446) on #dateOfBirthInput
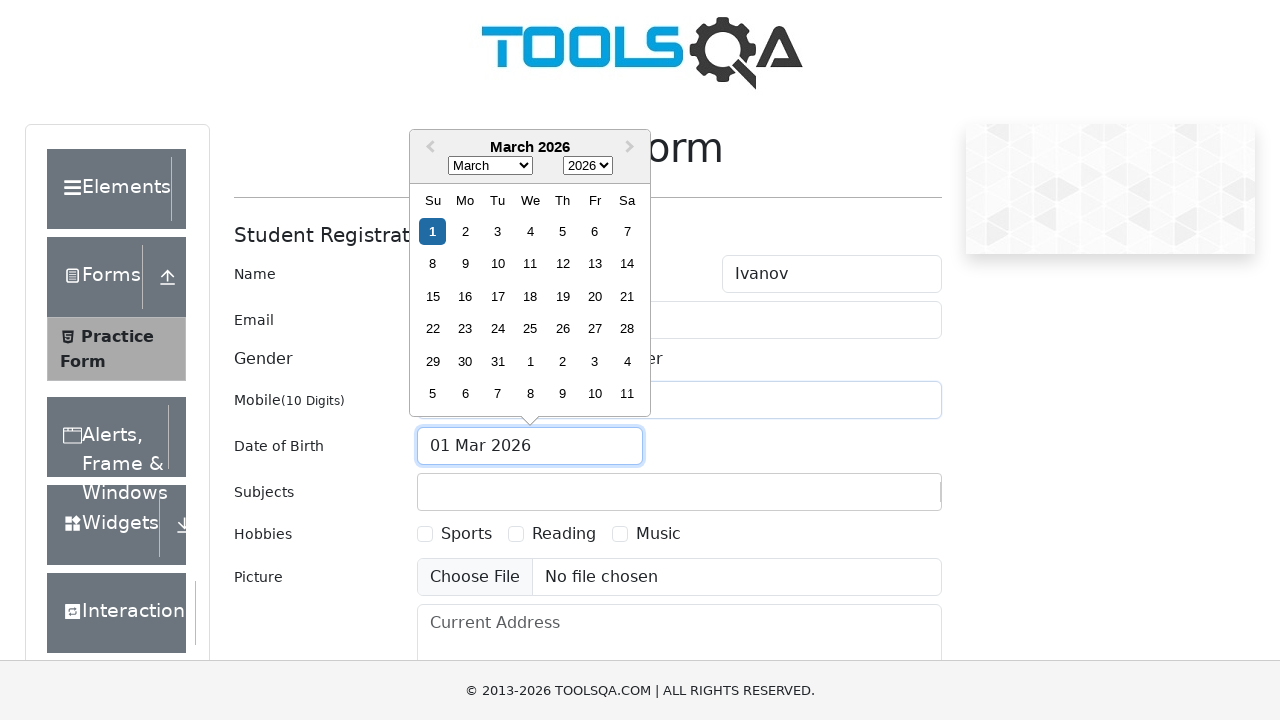

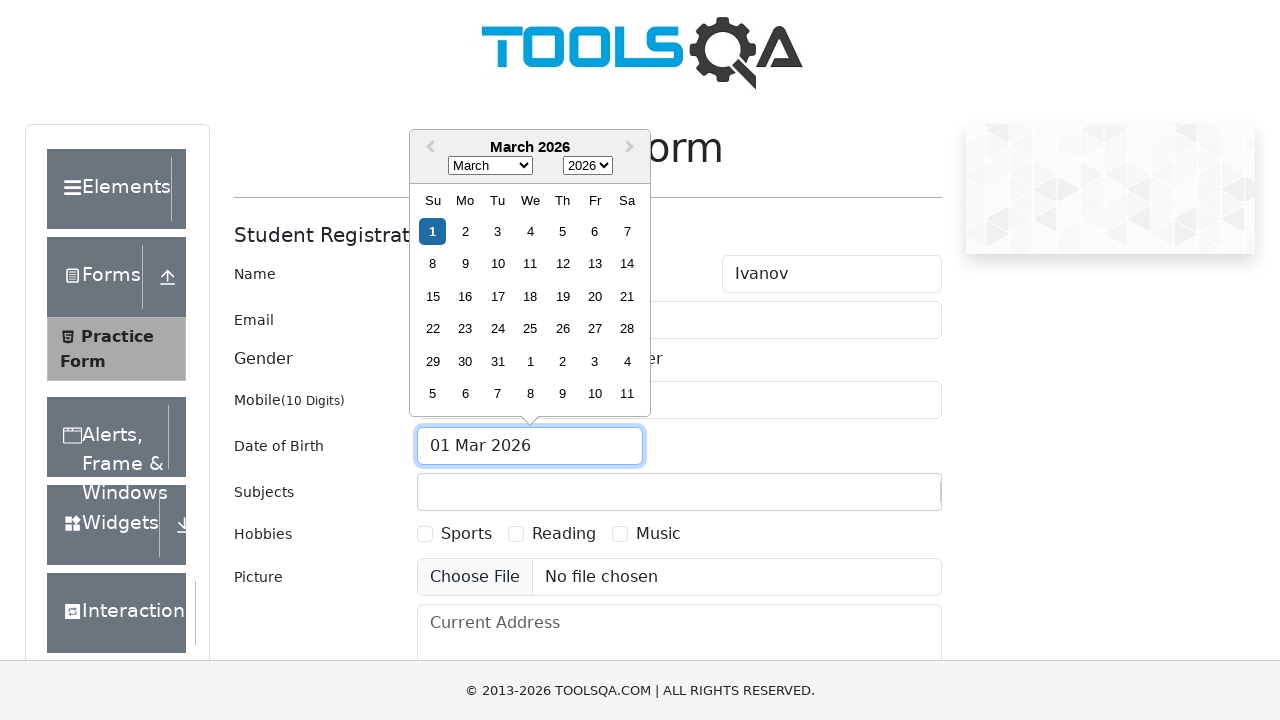